Tests keyboard input by typing 'Green' character by character in a multi-select dropdown and pressing Enter

Starting URL: https://demoqa.com

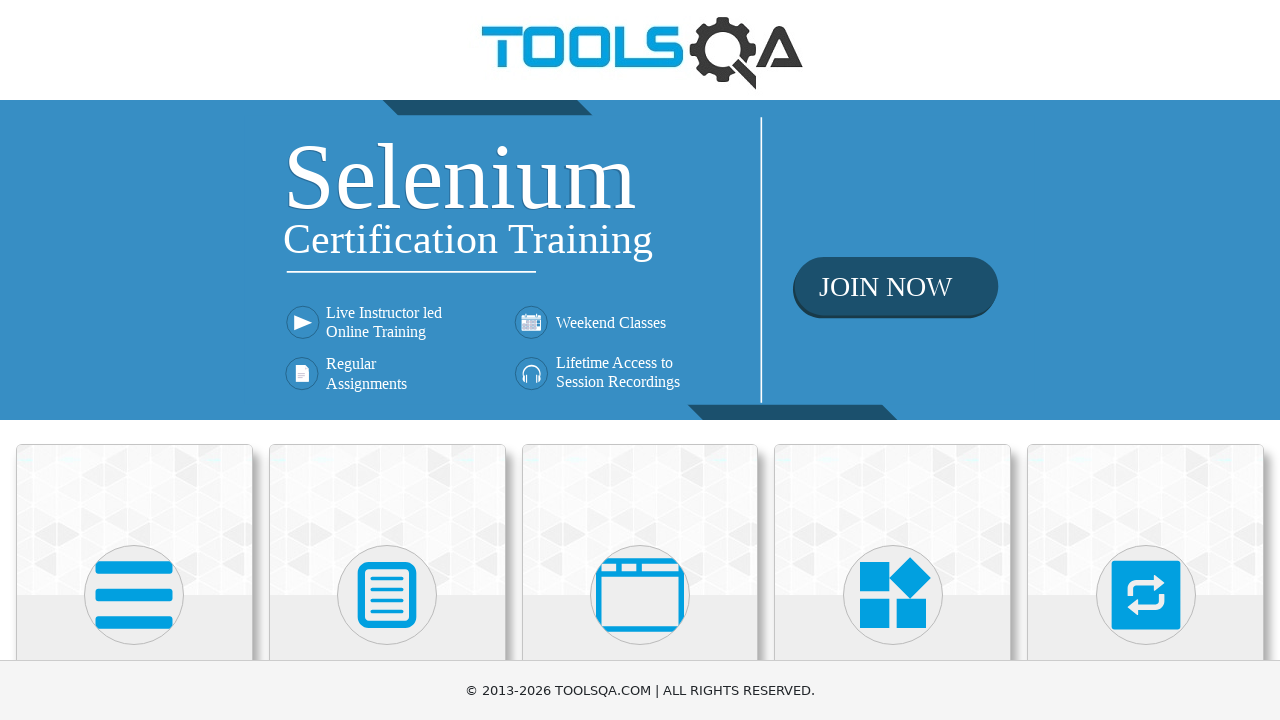

Clicked on Widgets card at (893, 360) on xpath=//h5[text()='Widgets']
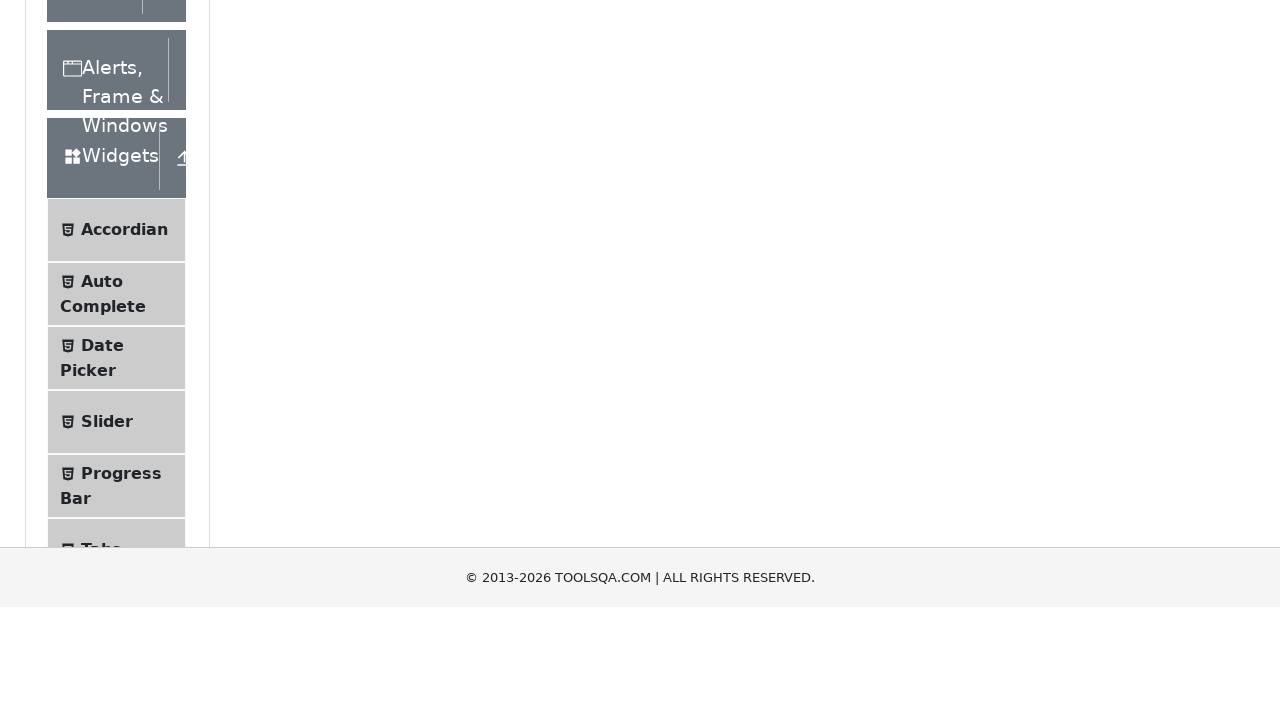

Clicked on Select Menu item at (109, 374) on xpath=//span[text()='Select Menu']
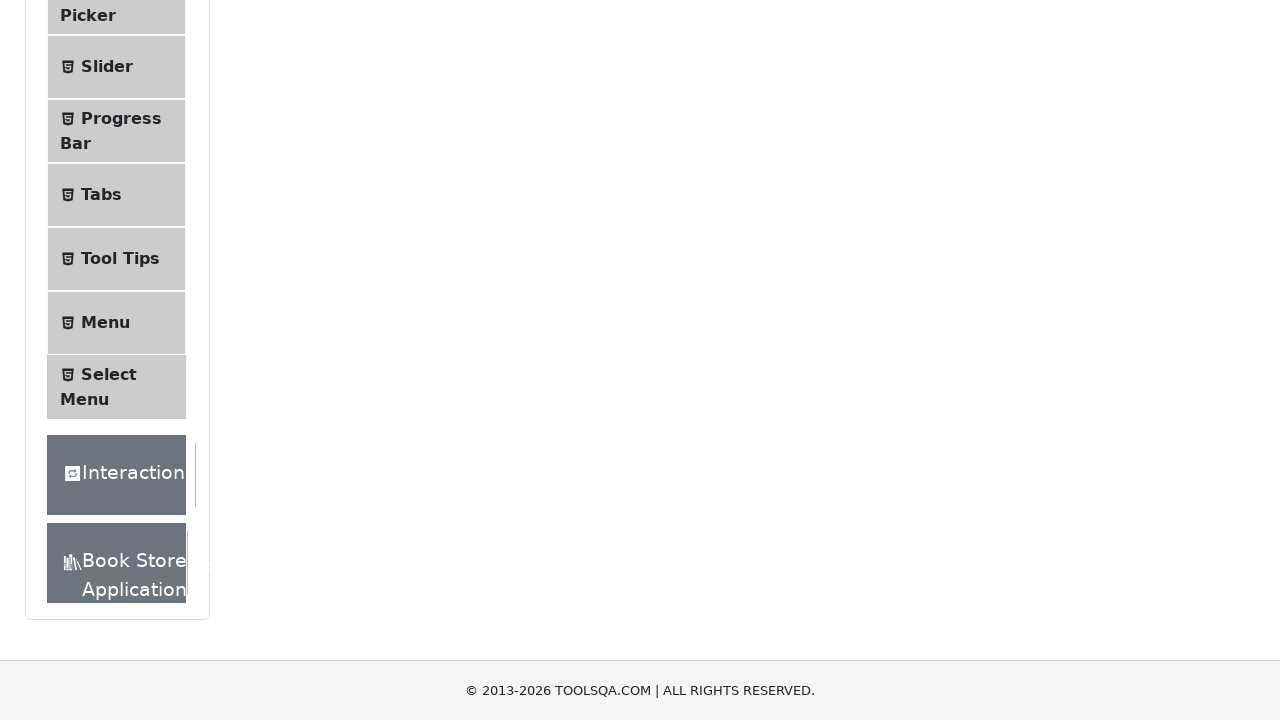

Clicked on multi-select dropdown to open it at (405, 360) on xpath=//b[text()='Multiselect drop down']/../../div
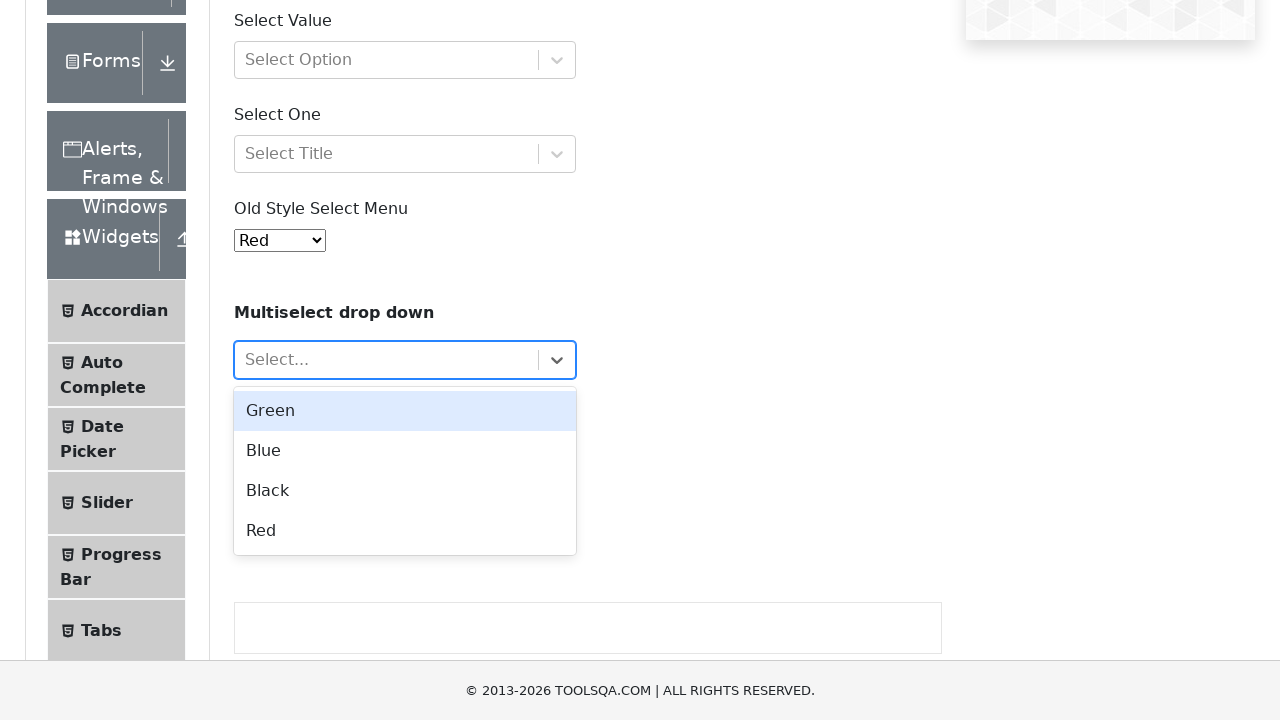

Typed 'G' in the dropdown on xpath=//b[text()='Multiselect drop down']/../../div
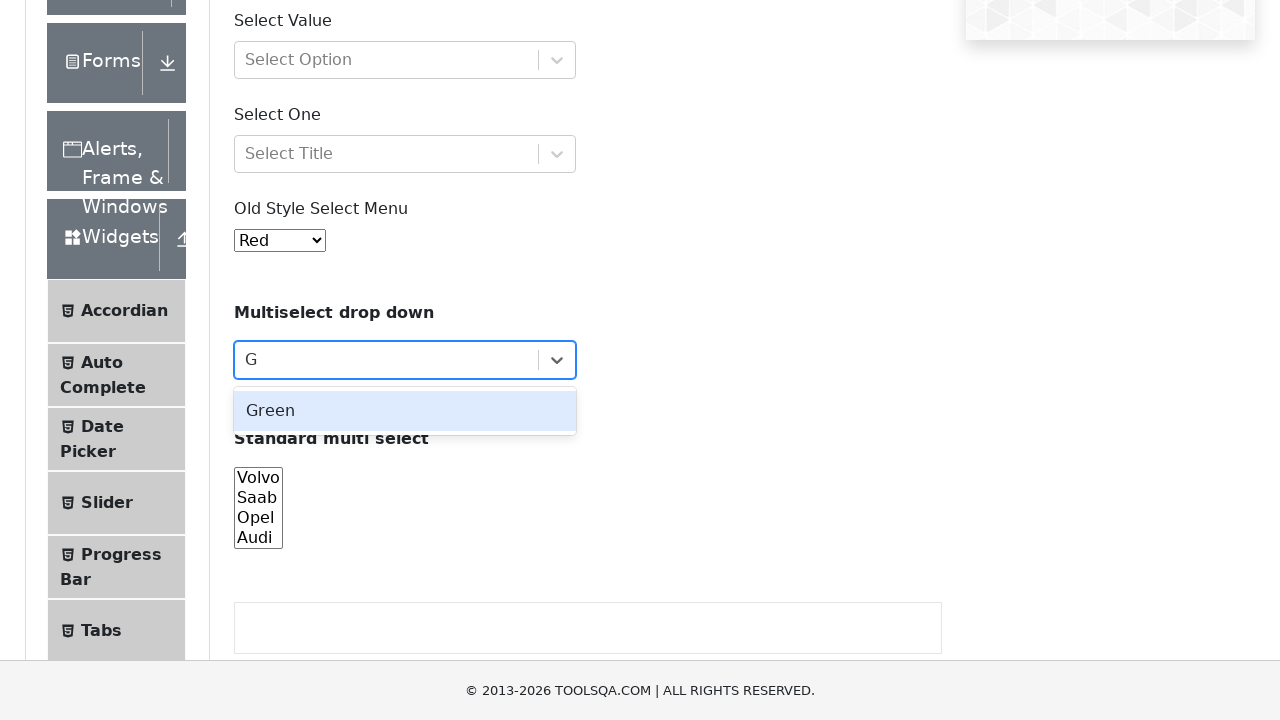

Typed 'r' in the dropdown on xpath=//b[text()='Multiselect drop down']/../../div
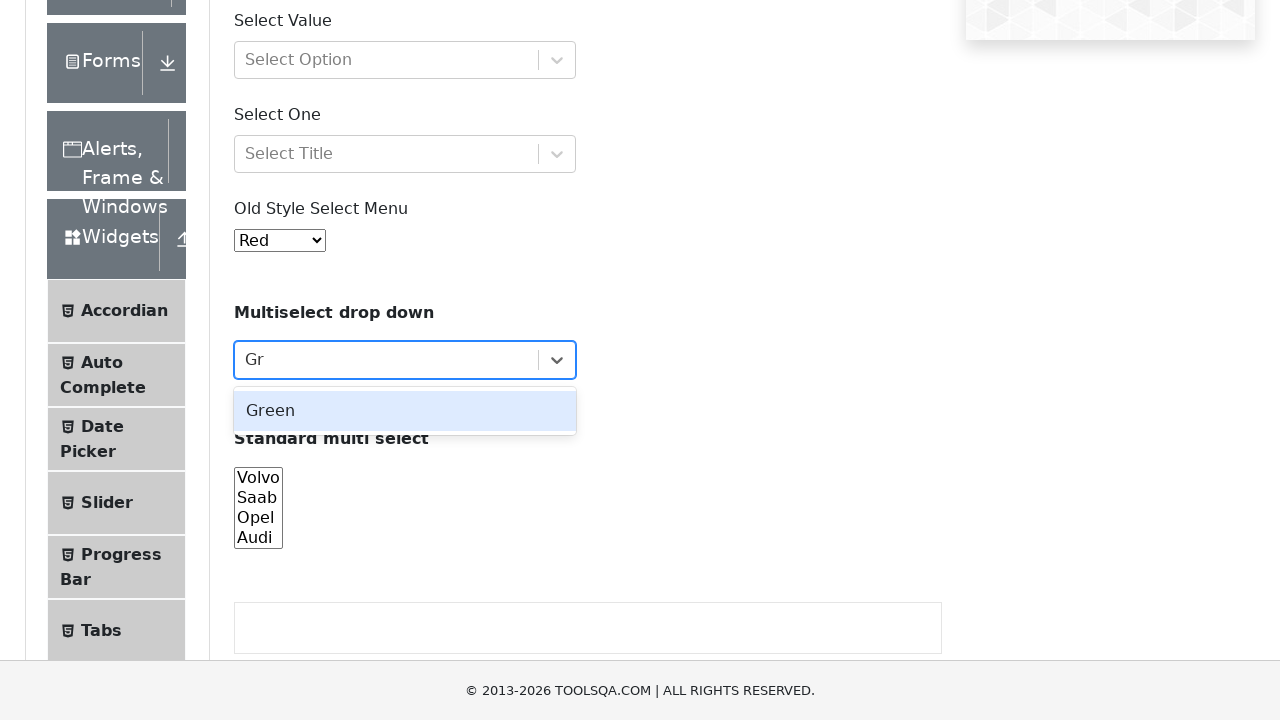

Typed 'e' in the dropdown on xpath=//b[text()='Multiselect drop down']/../../div
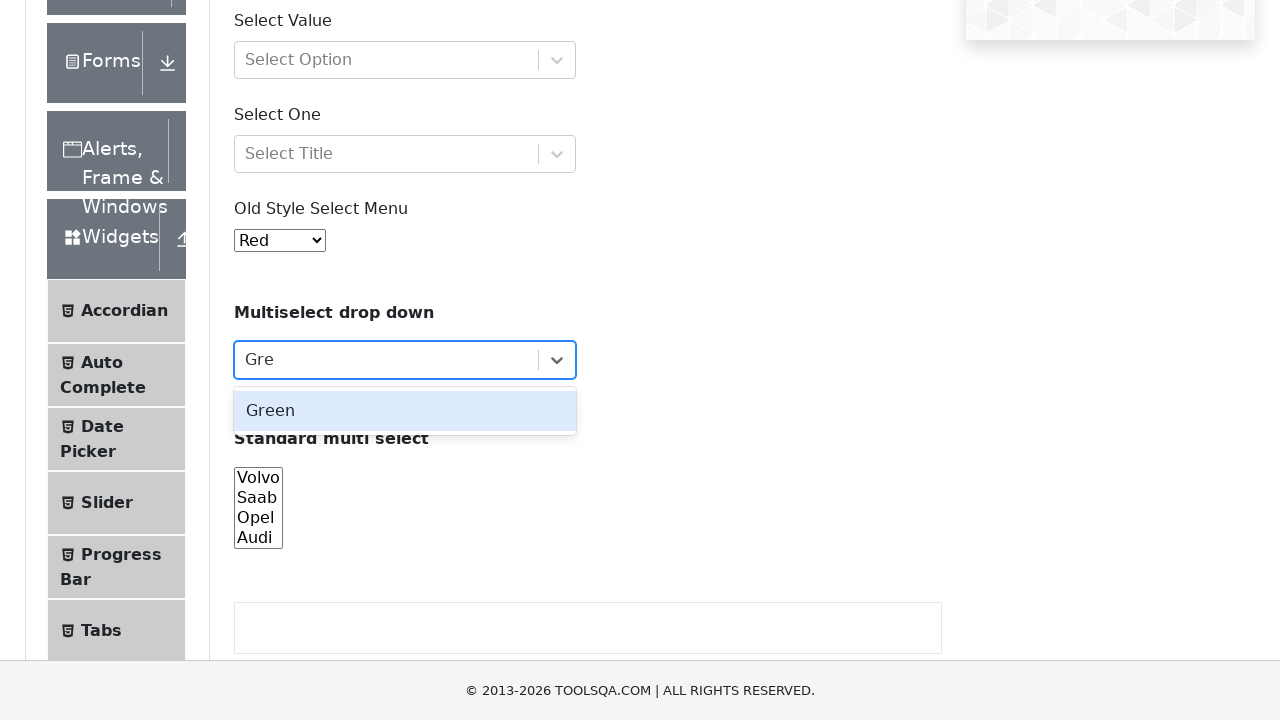

Typed 'e' in the dropdown on xpath=//b[text()='Multiselect drop down']/../../div
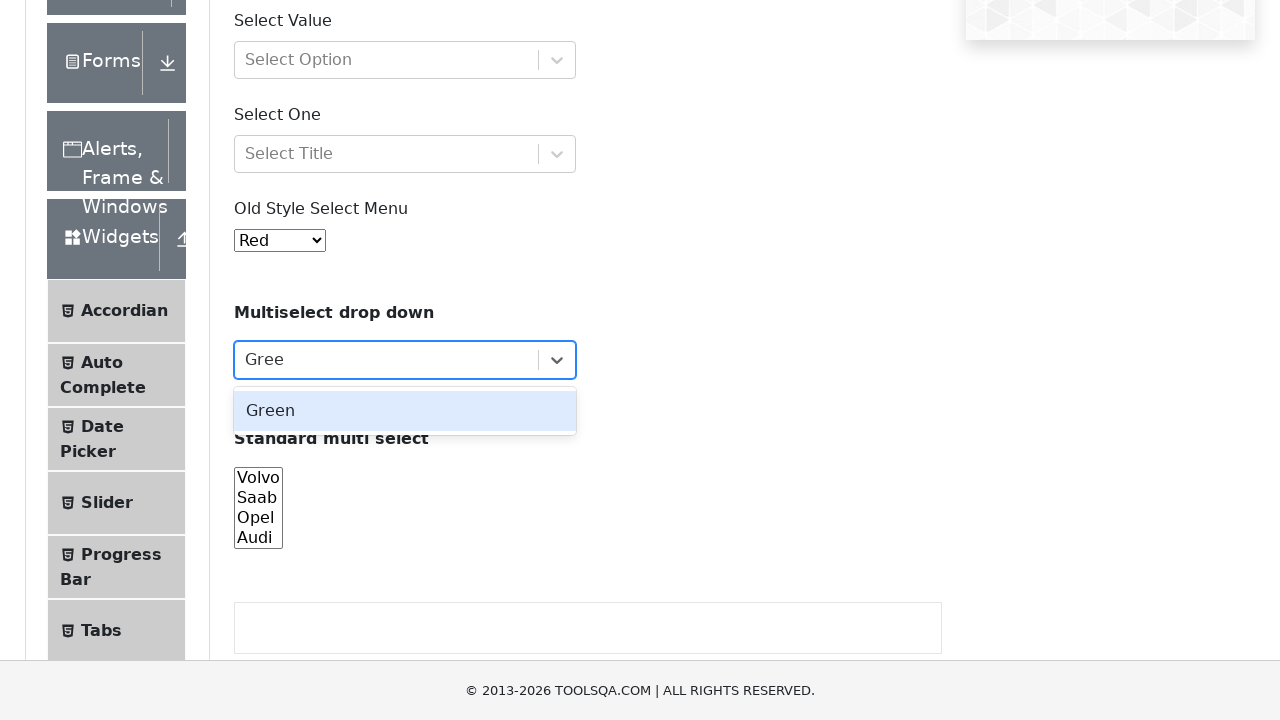

Typed 'n' in the dropdown on xpath=//b[text()='Multiselect drop down']/../../div
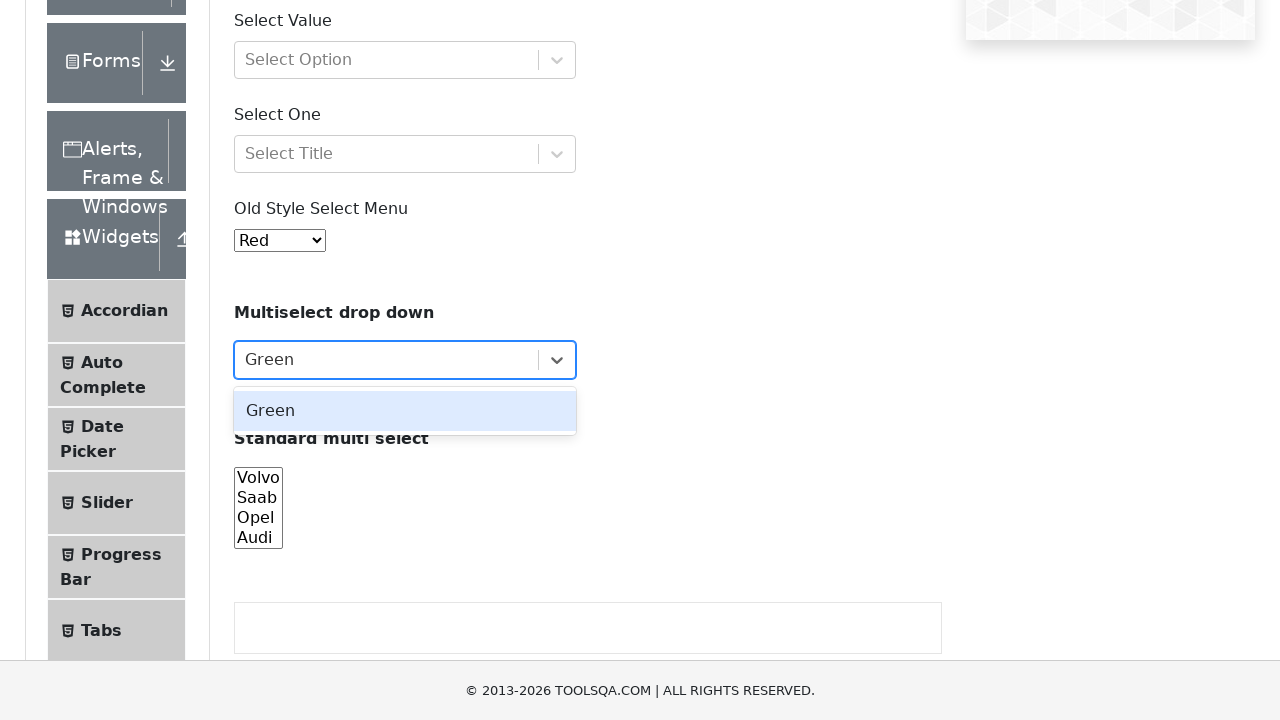

Pressed Enter to select 'Green' from the dropdown on xpath=//b[text()='Multiselect drop down']/../../div
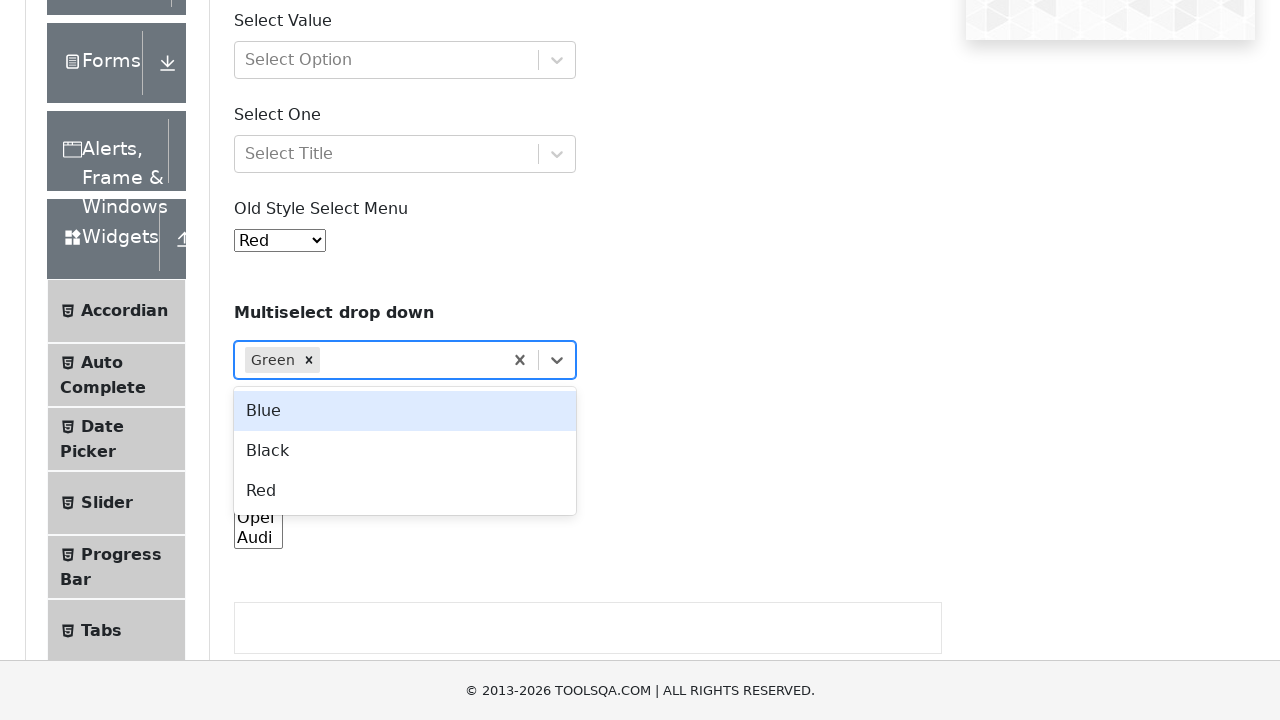

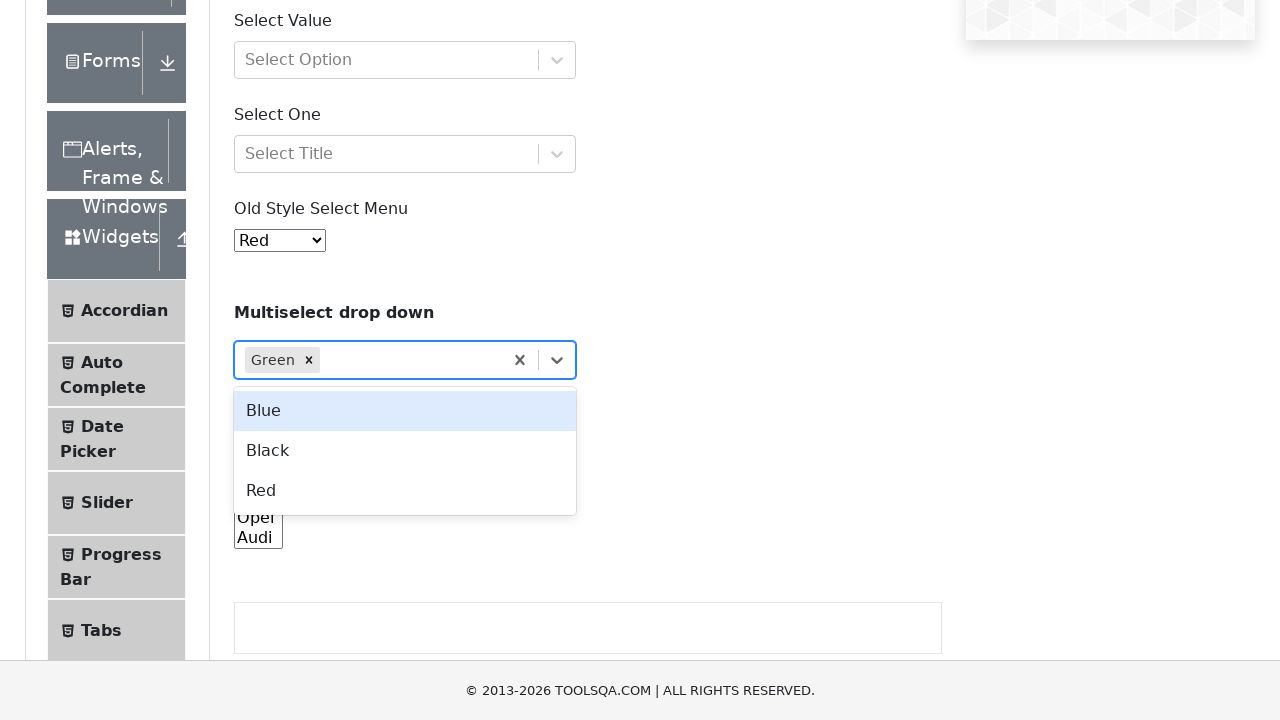